Navigates to Python.org homepage and verifies that event information is displayed in the events widget

Starting URL: https://www.python.org

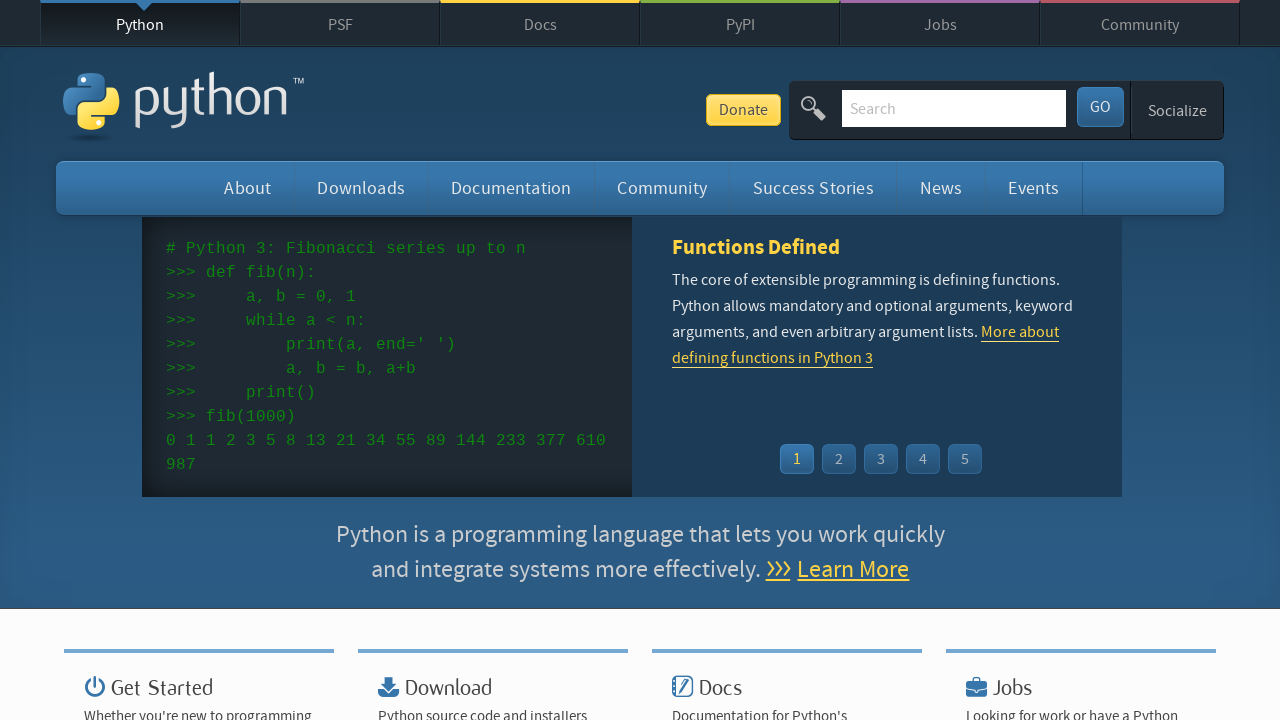

Navigated to Python.org homepage
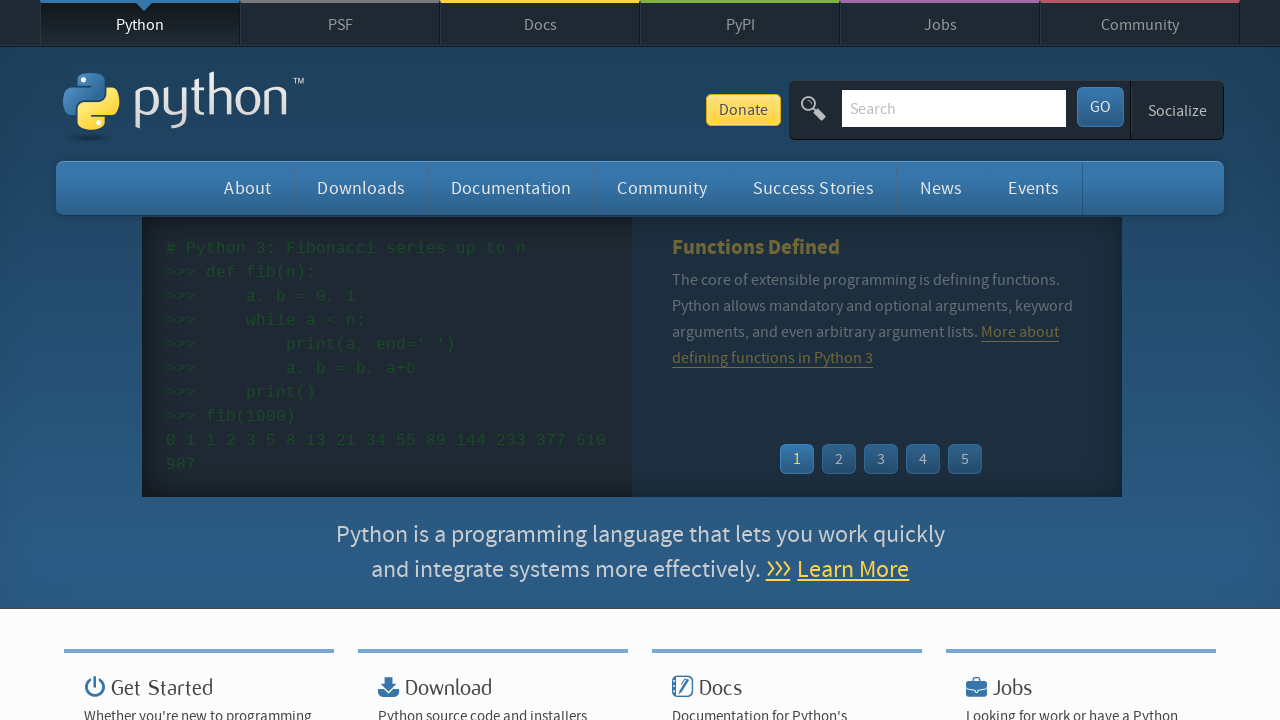

Event widget loaded successfully
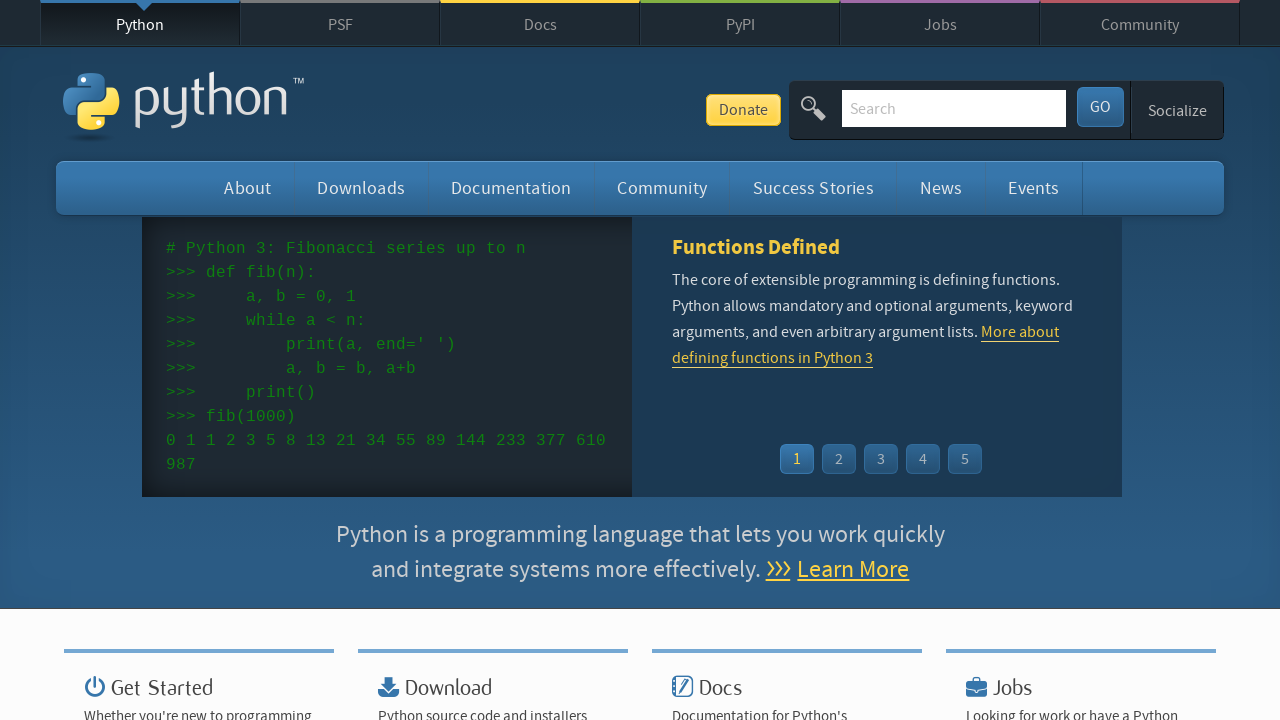

Located event list items in the event widget
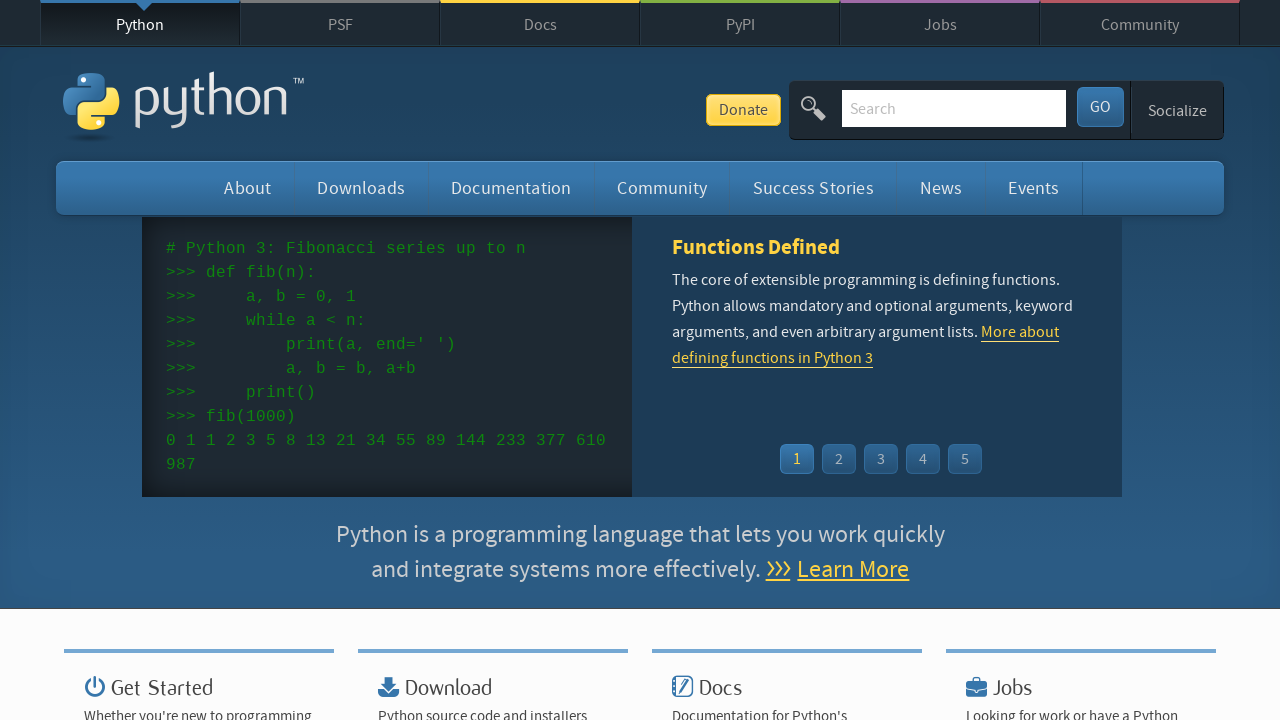

Verified that event information is displayed in the events widget
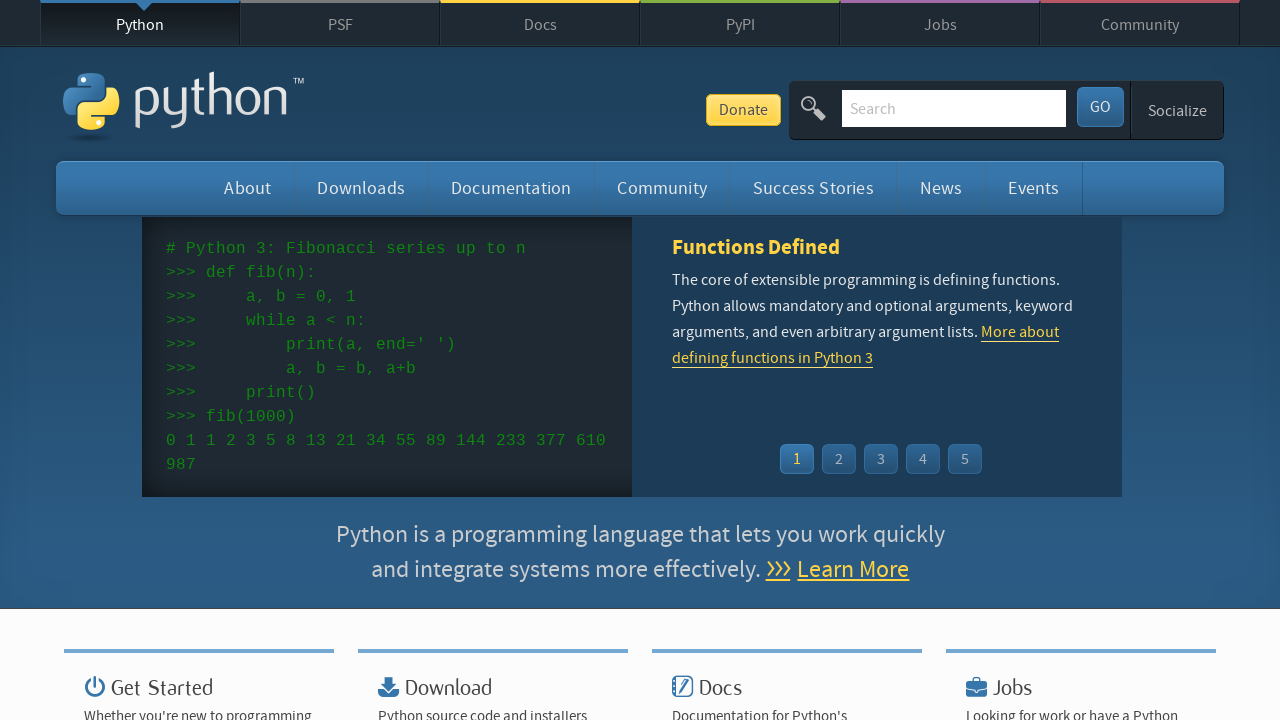

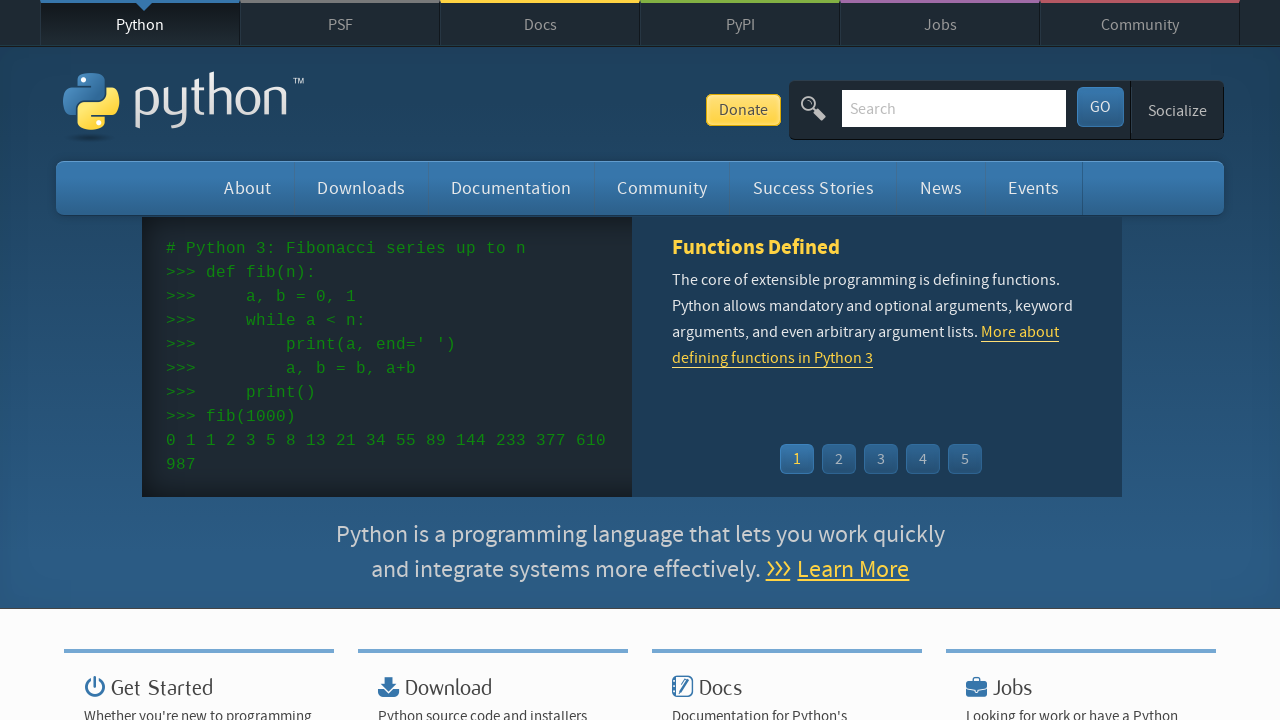